Tests that clicking clear completed removes completed items

Starting URL: https://demo.playwright.dev/todomvc

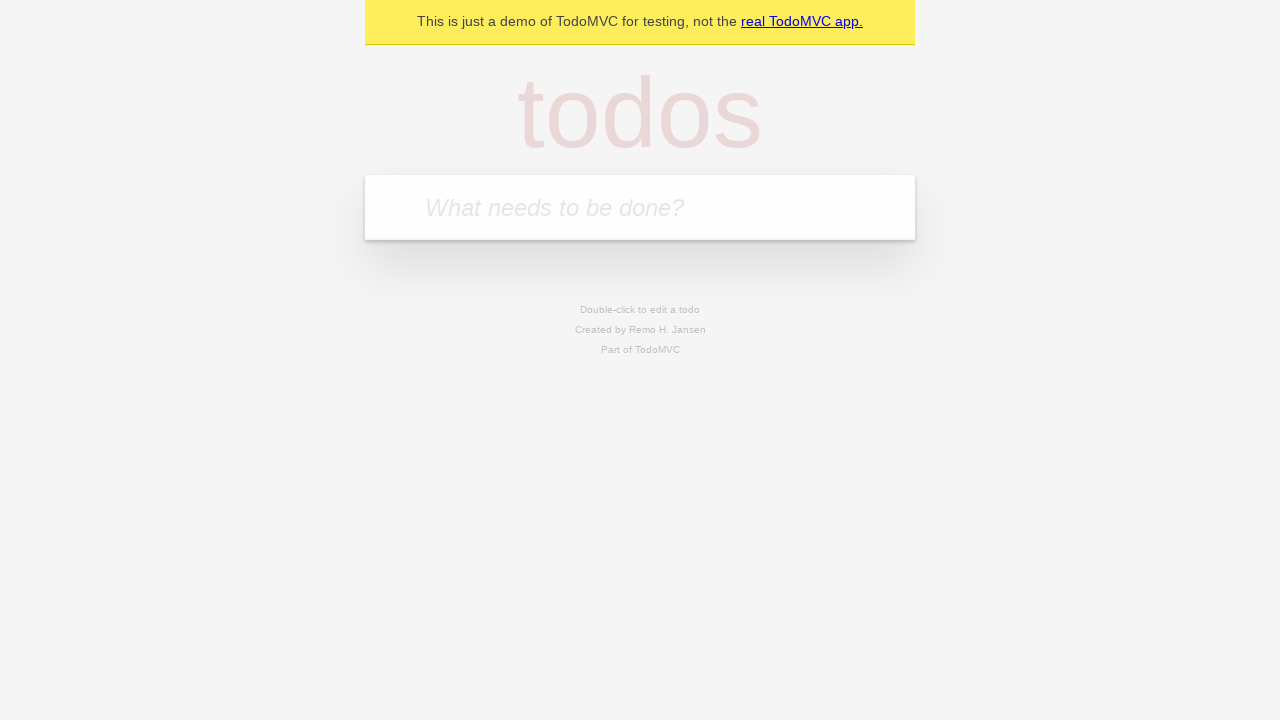

Filled new todo input with 'buy some cheese' on .new-todo
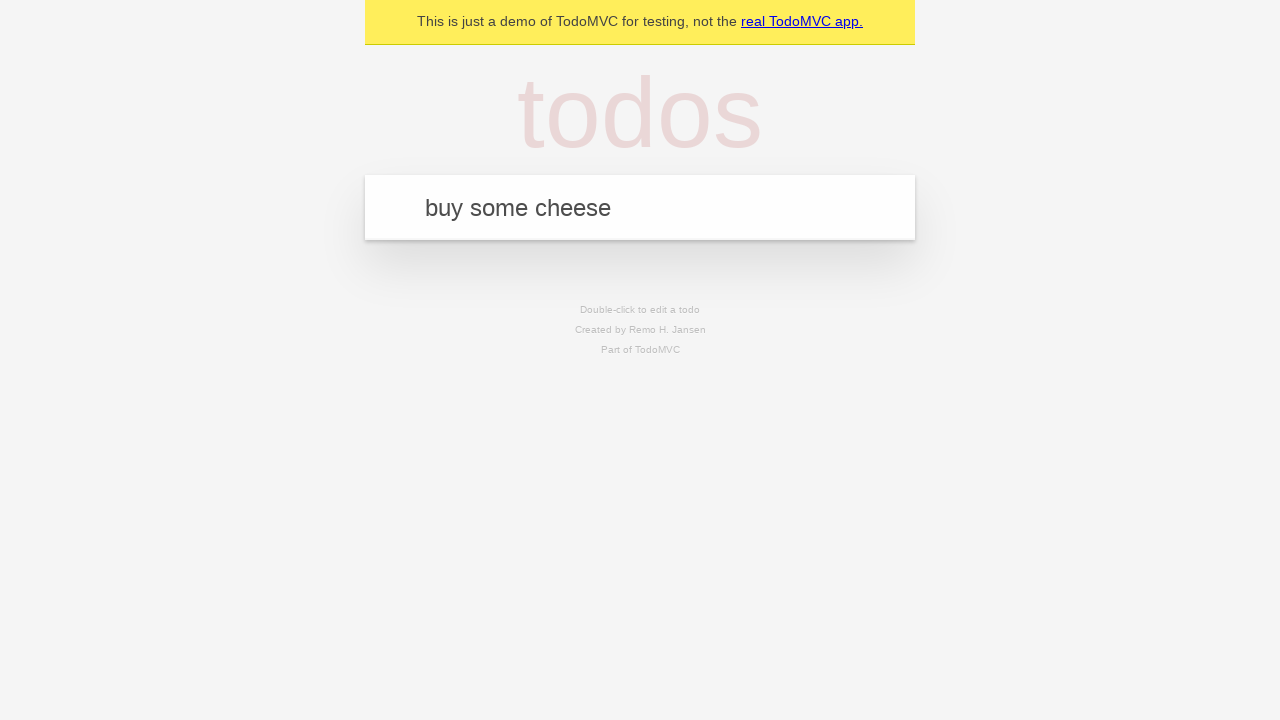

Pressed Enter to add first todo item on .new-todo
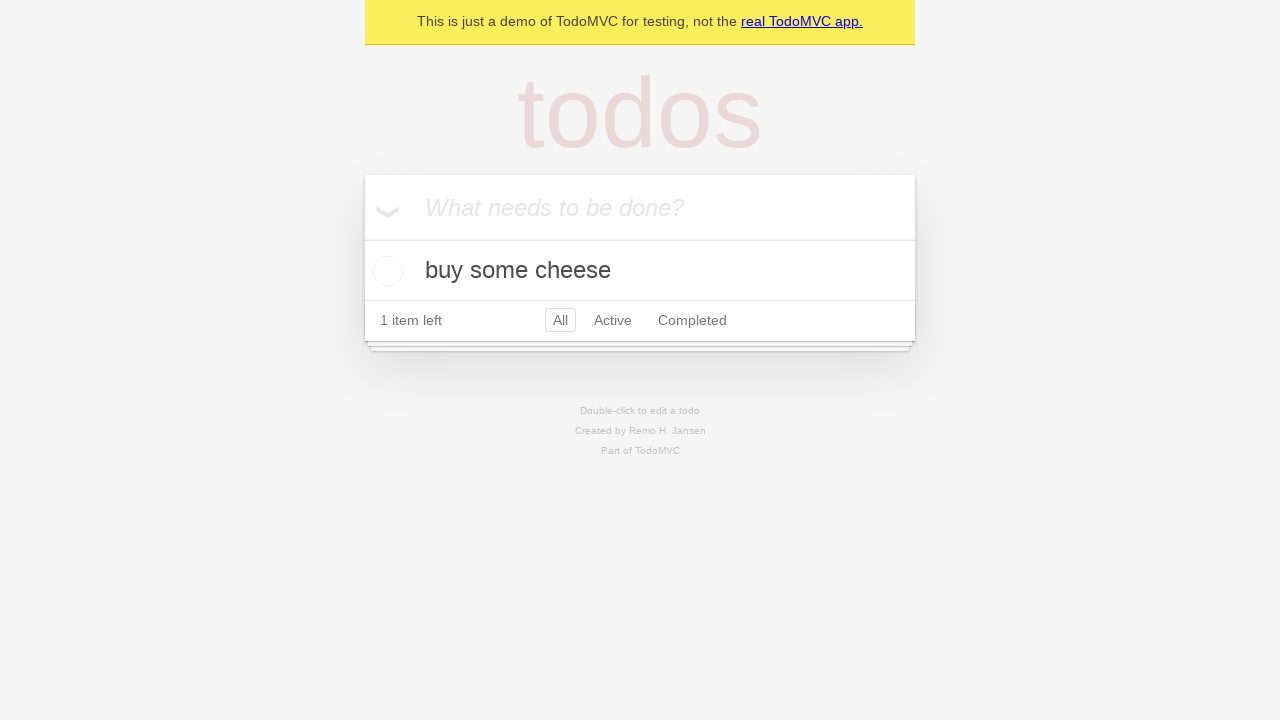

Filled new todo input with 'feed the cat' on .new-todo
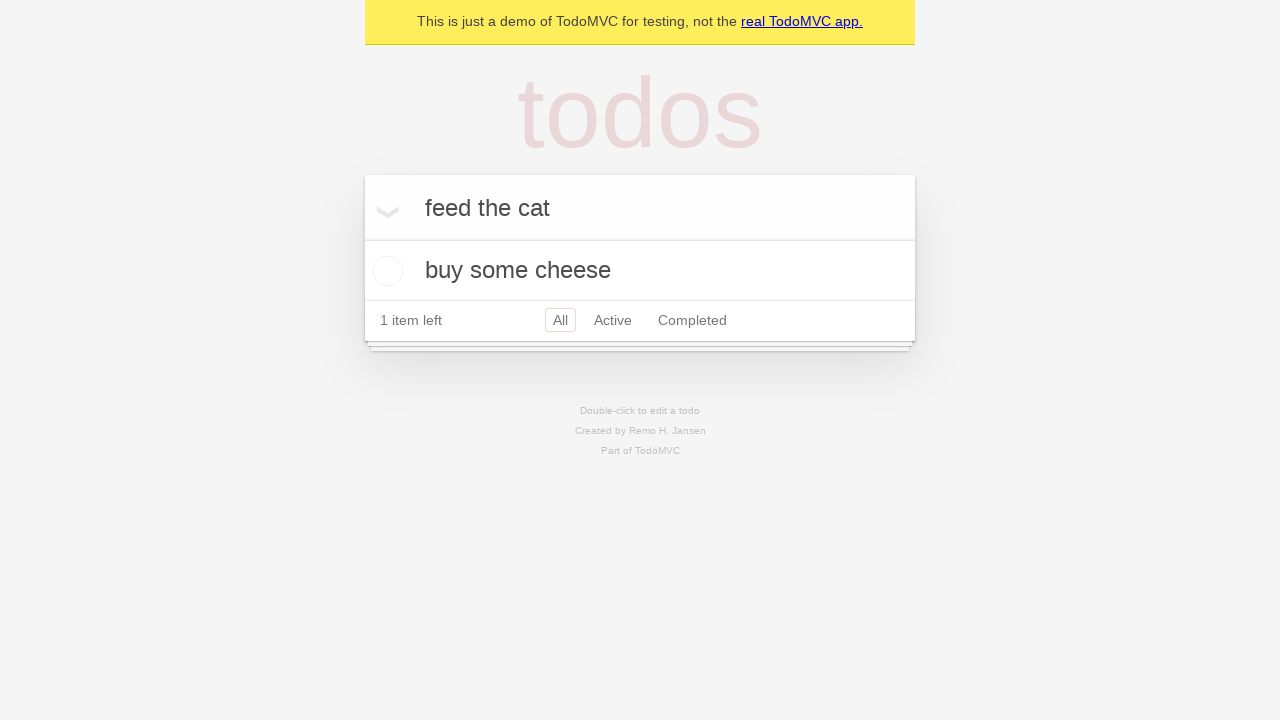

Pressed Enter to add second todo item on .new-todo
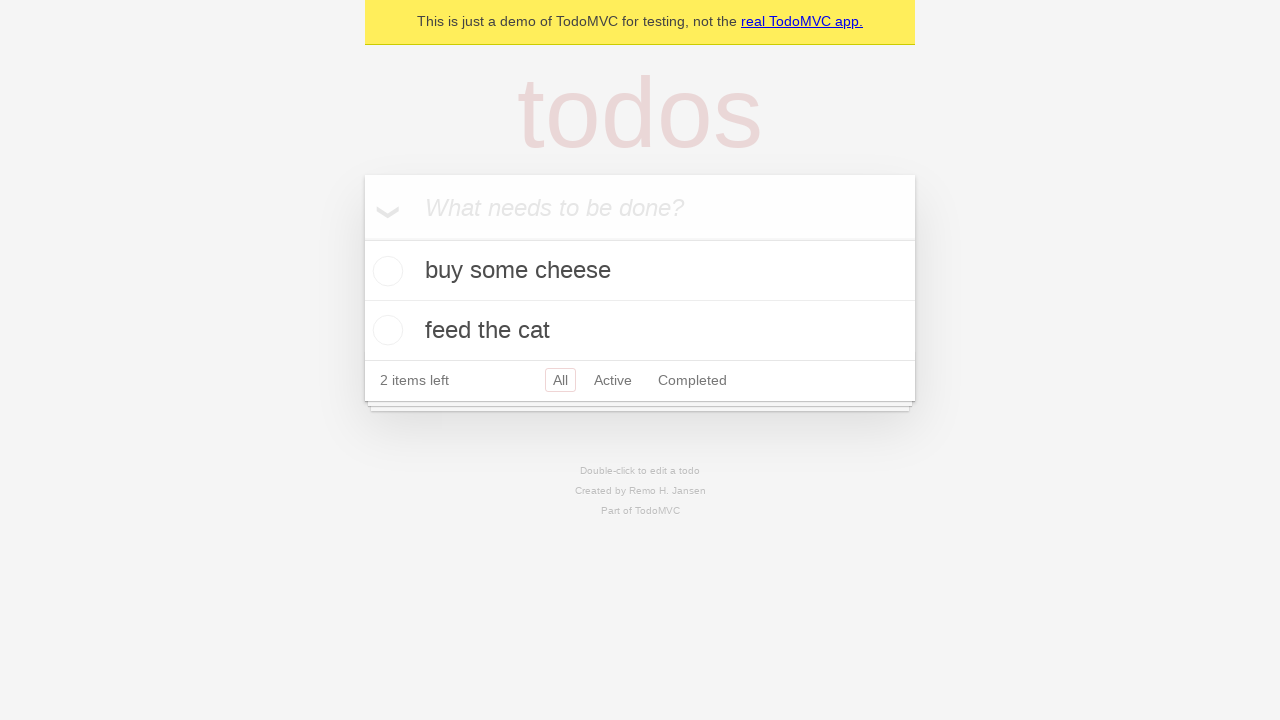

Filled new todo input with 'book a doctors appointment' on .new-todo
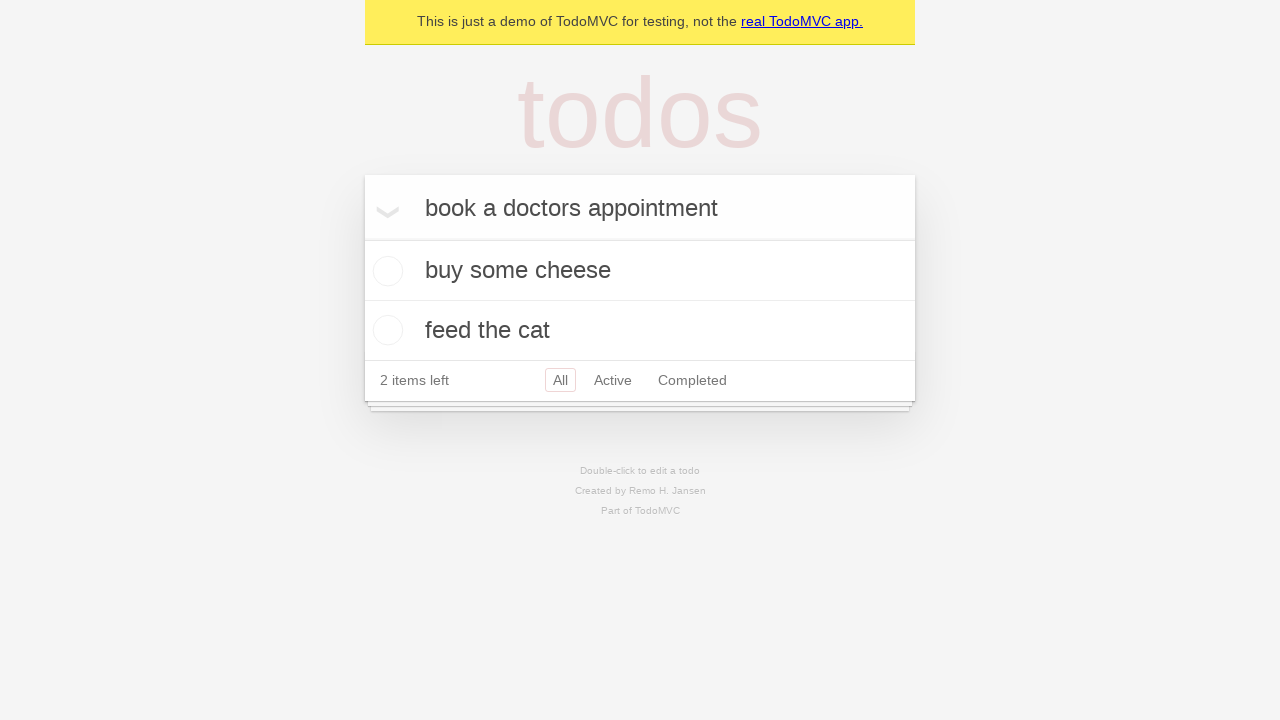

Pressed Enter to add third todo item on .new-todo
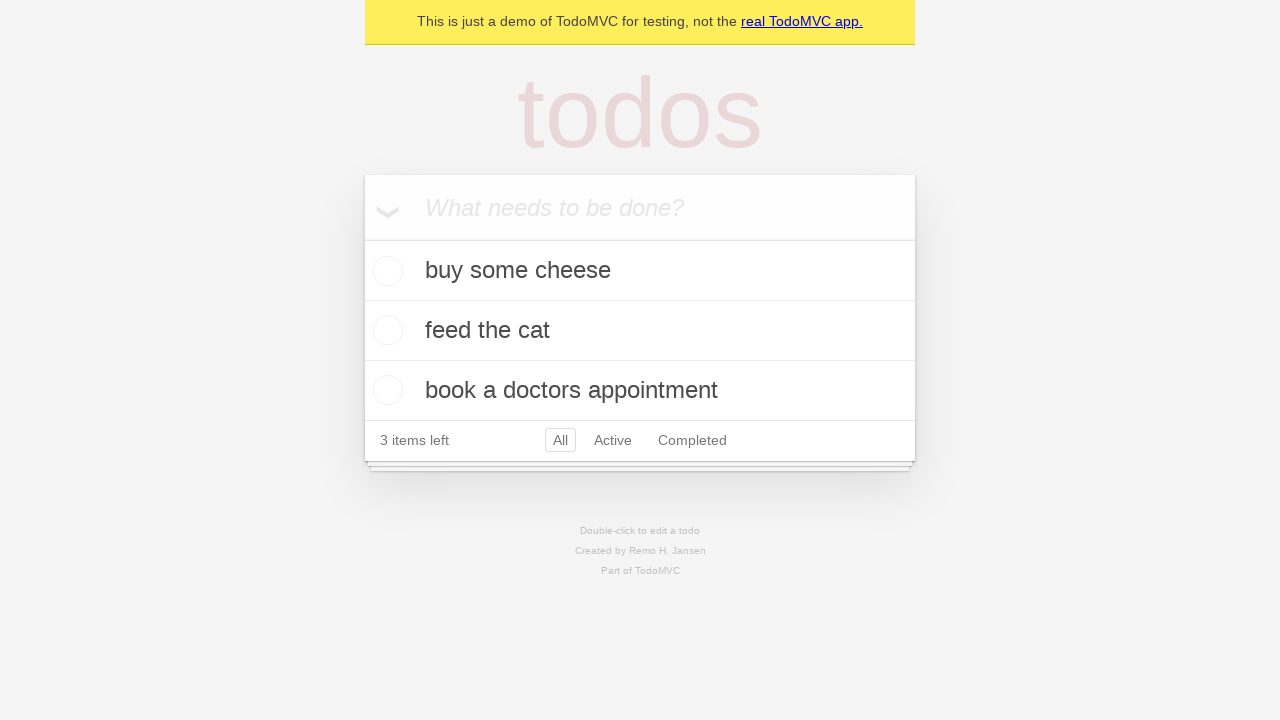

Checked the second todo item as completed at (385, 330) on .todo-list li >> nth=1 >> .toggle
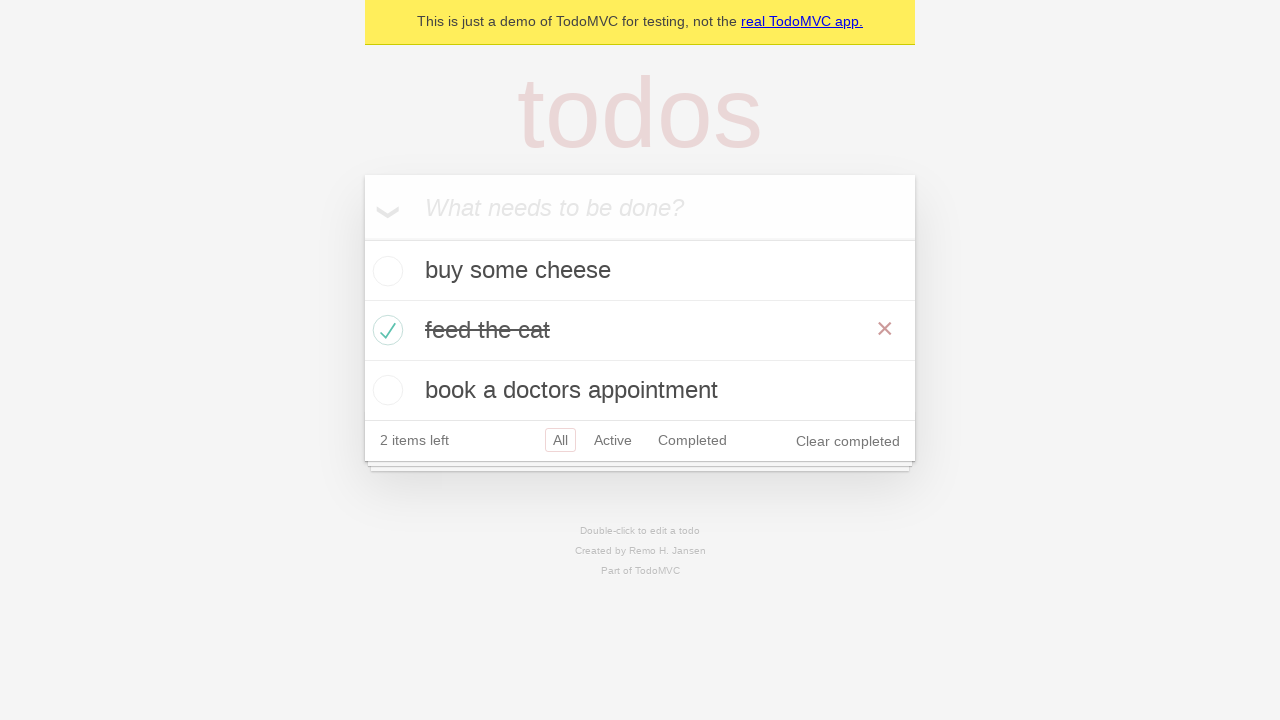

Clicked 'Clear completed' button to remove completed items at (848, 441) on .clear-completed
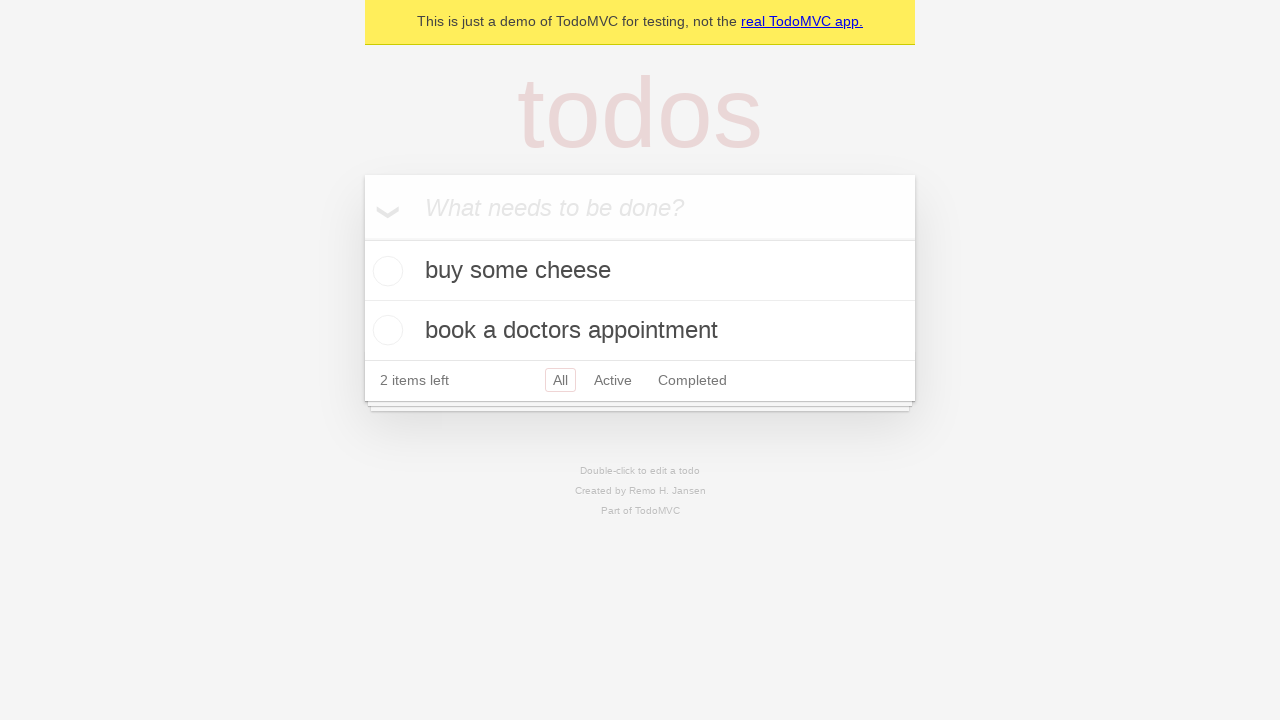

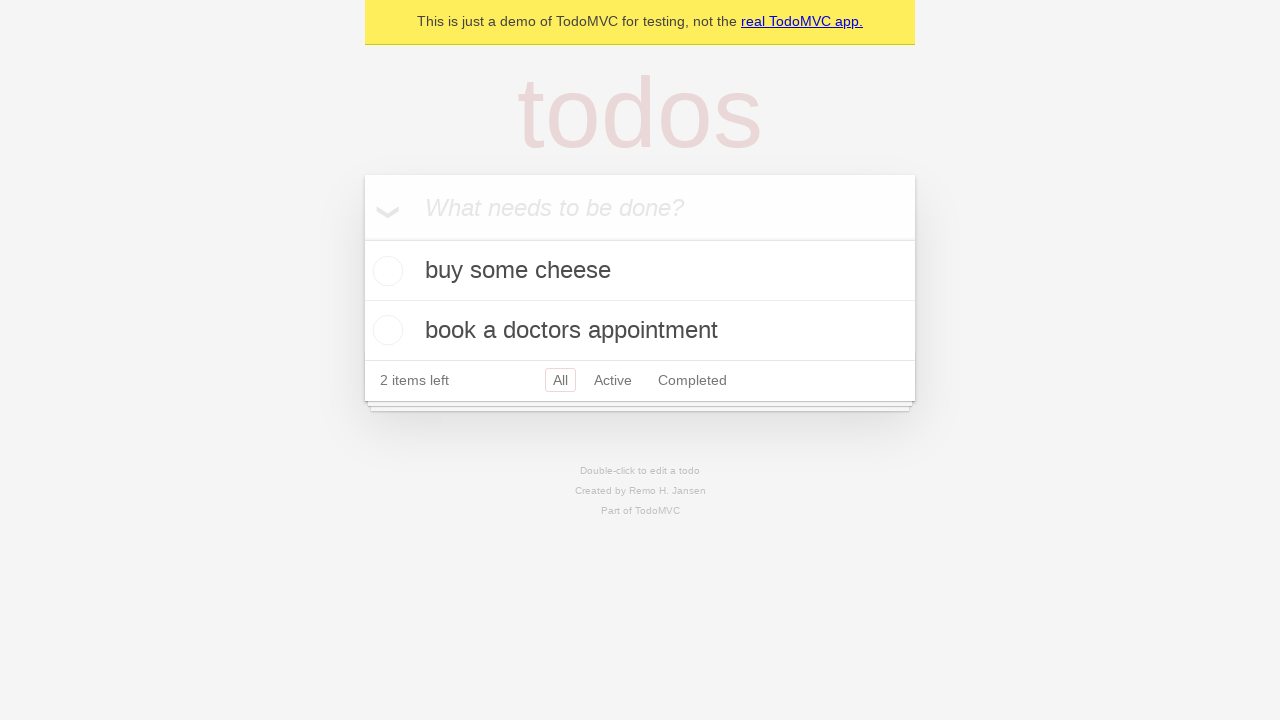